Tests radio button selection by checking a radio button and verifying its checked state

Starting URL: https://rahulshettyacademy.com/AutomationPractice/

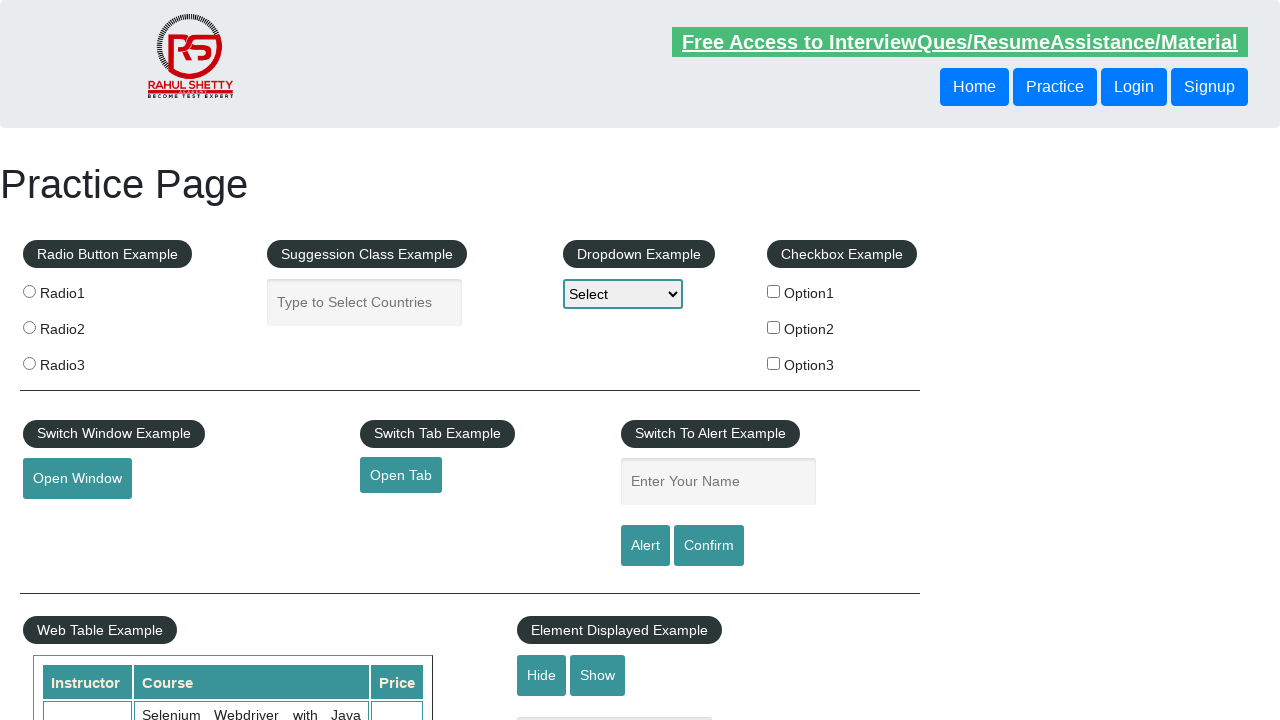

Checked the second radio button (radio2) at (29, 327) on [type="radio"][value="radio2"]
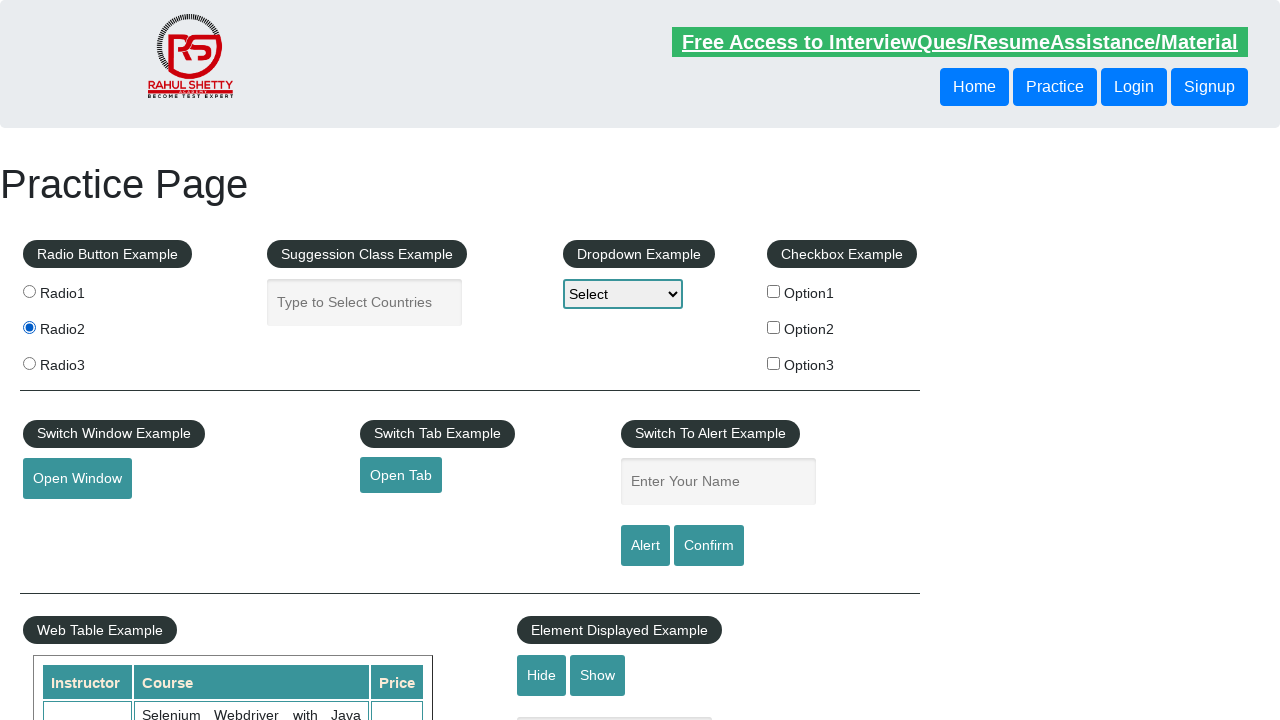

Verified that the second radio button is in checked state
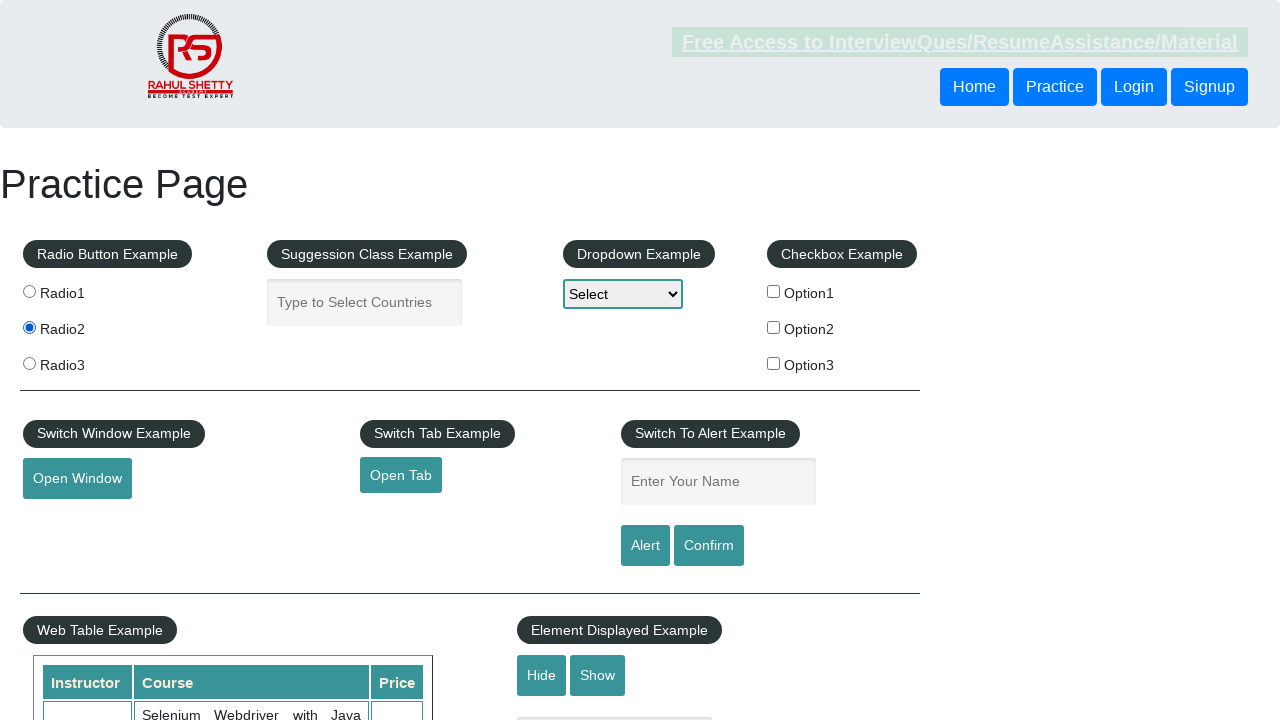

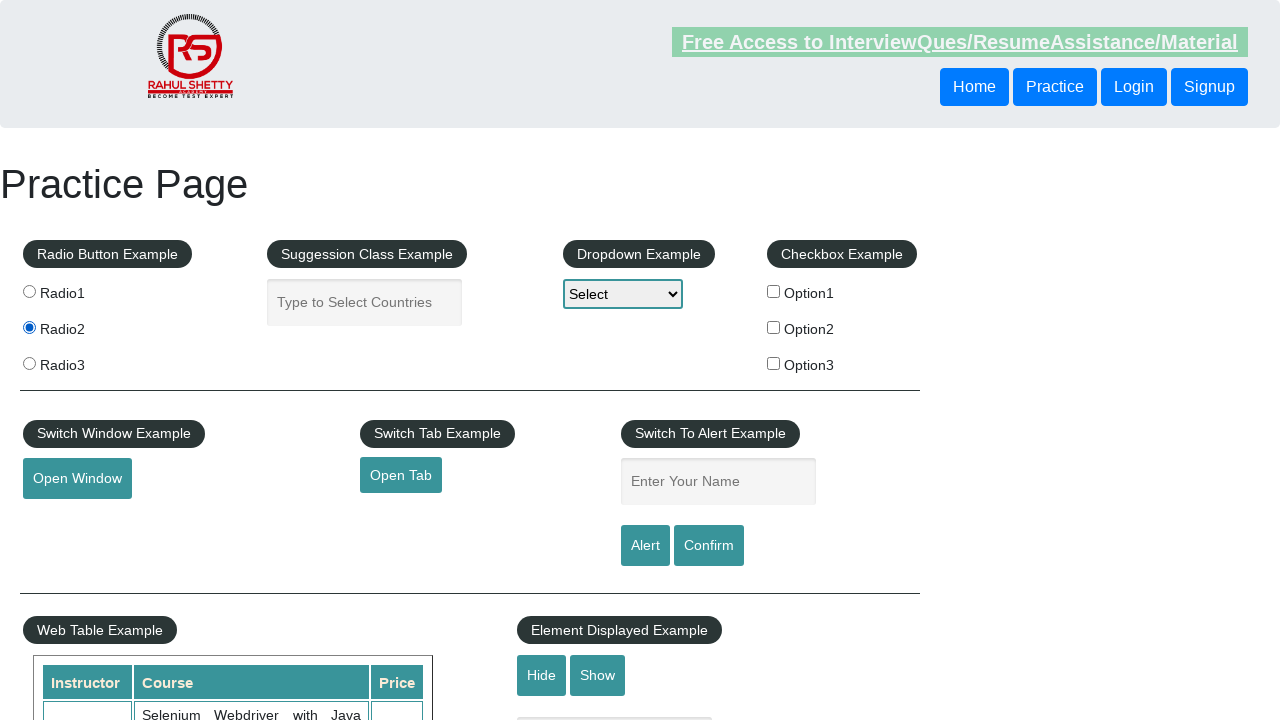